Tests clicking the first checkbox to enable it and verifies it becomes checked

Starting URL: http://the-internet.herokuapp.com/checkboxes

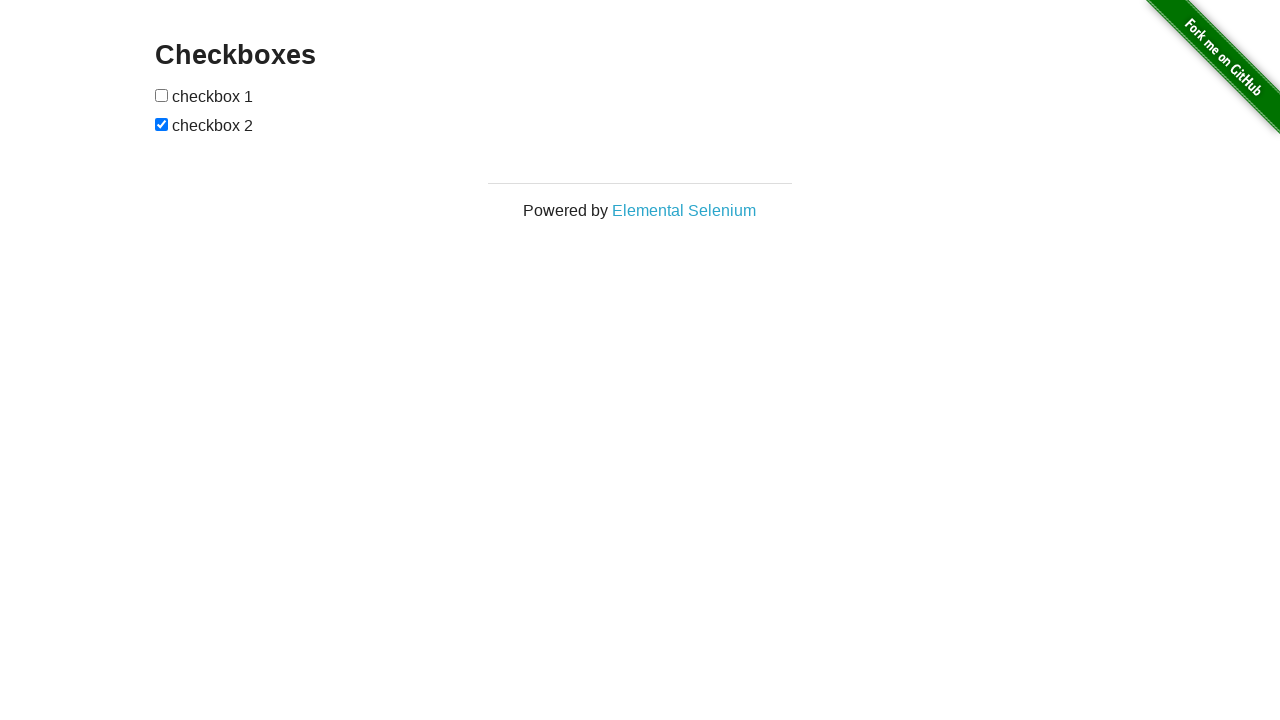

Navigated to checkboxes page
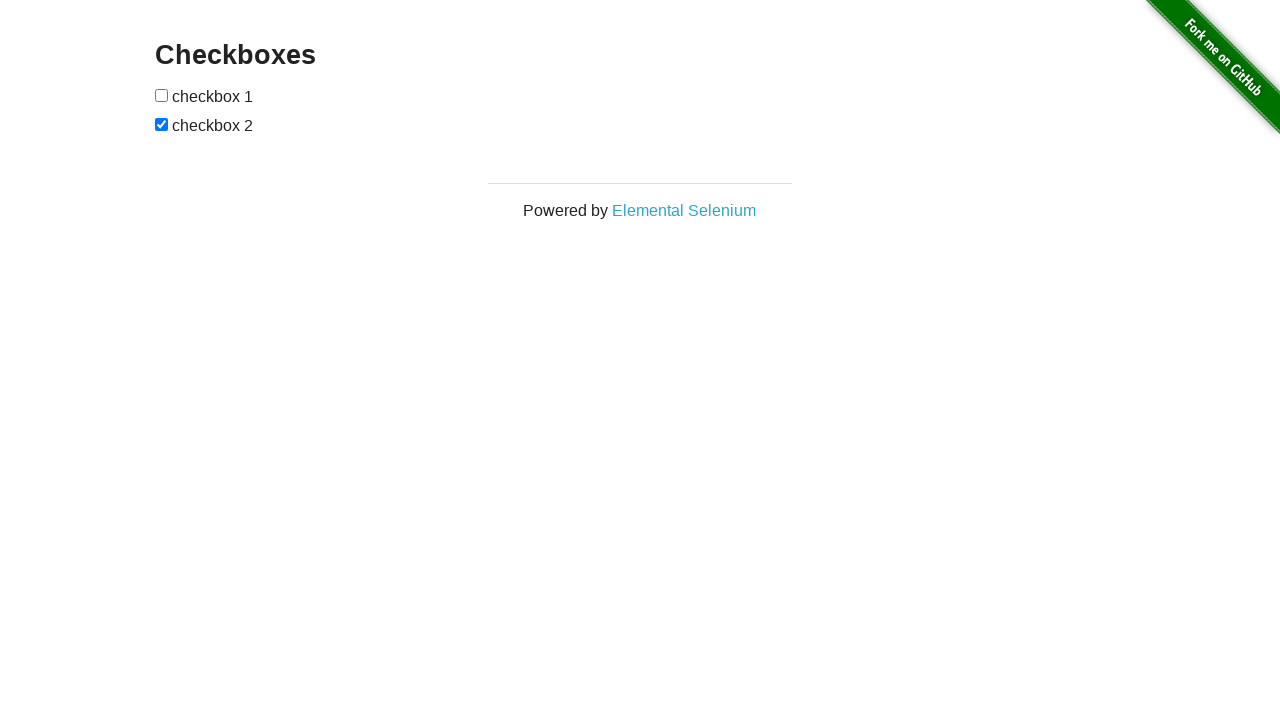

Clicked the first checkbox to enable it at (162, 95) on input[type='checkbox']:first-of-type
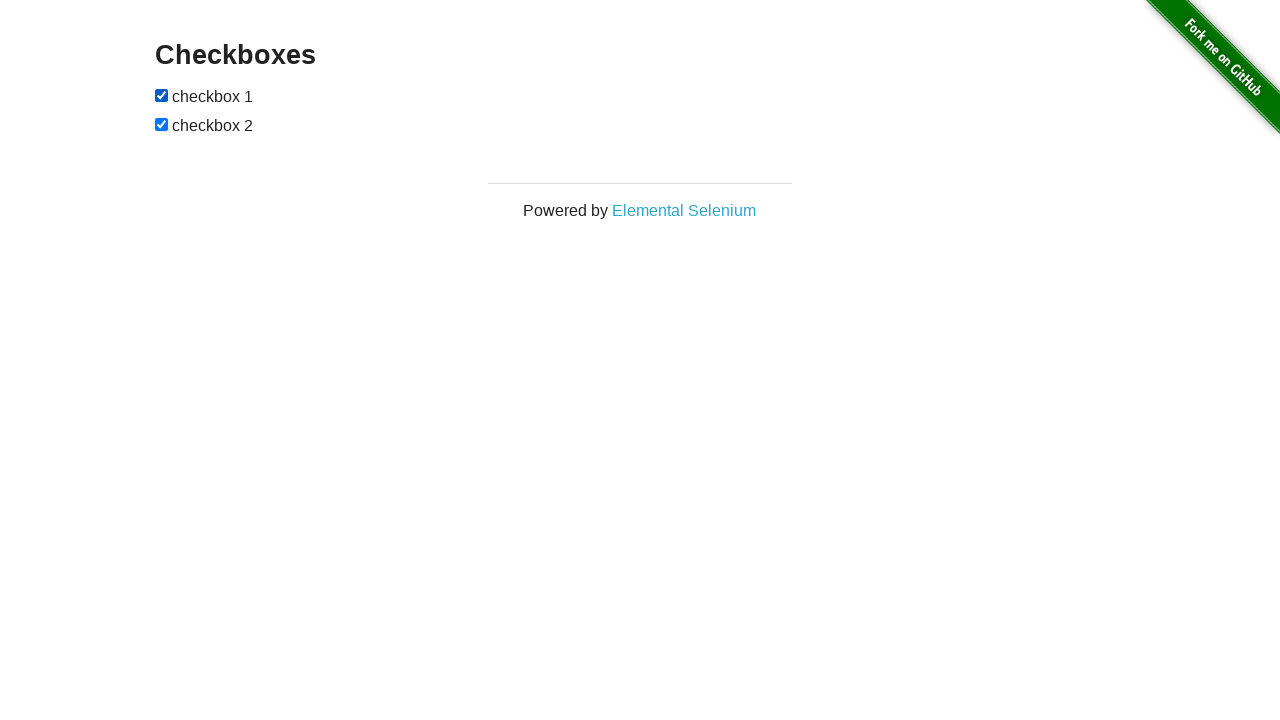

Verified the first checkbox is now checked
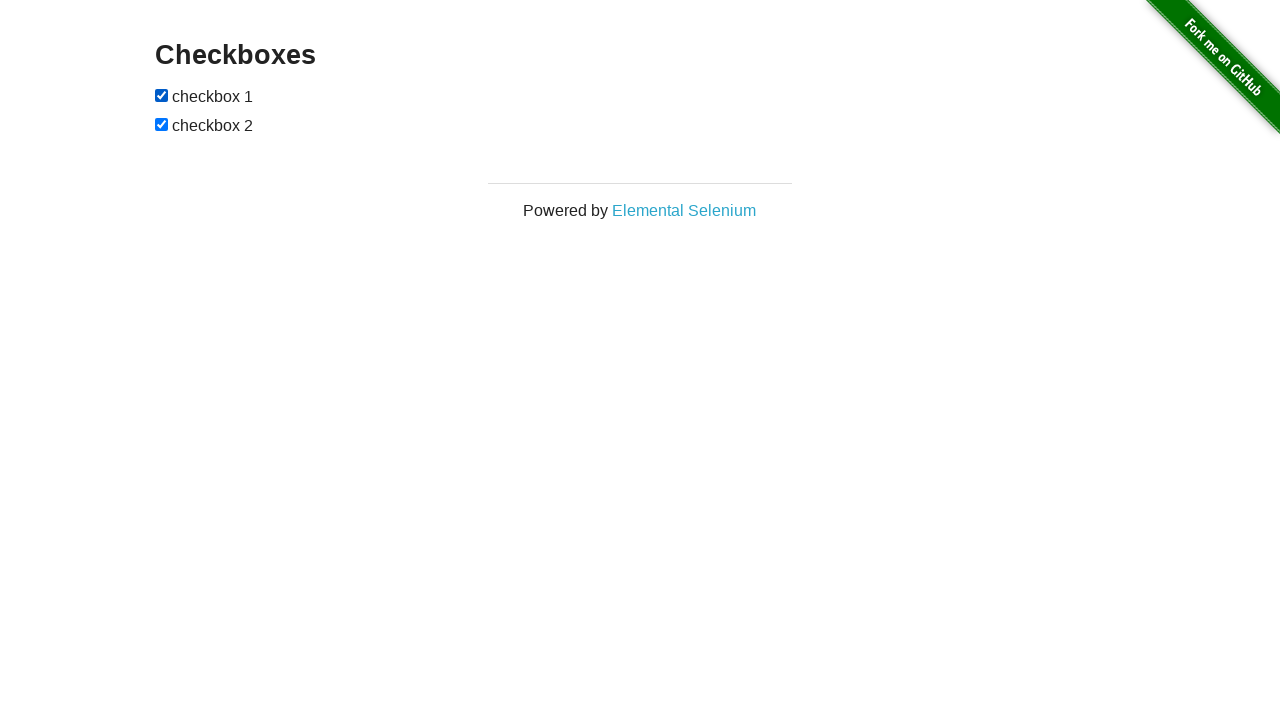

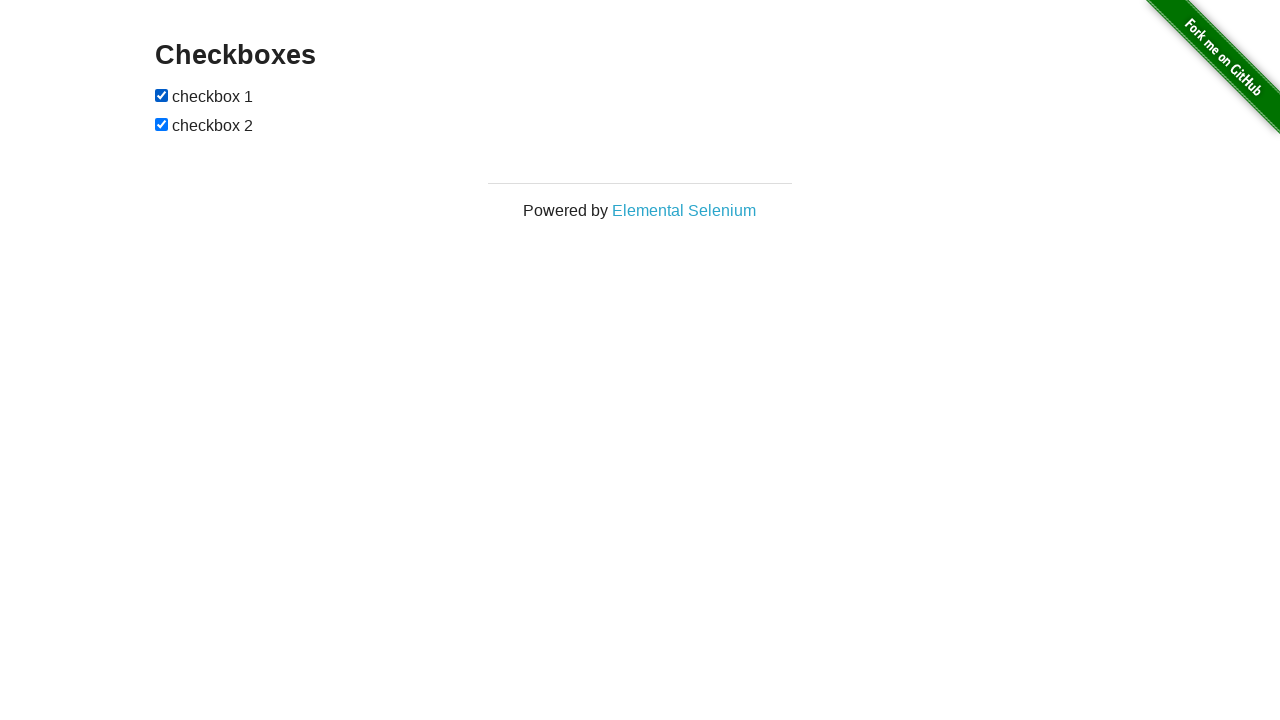